Navigates to a text box form and fills in the username field

Starting URL: https://demoqa.com/text-box

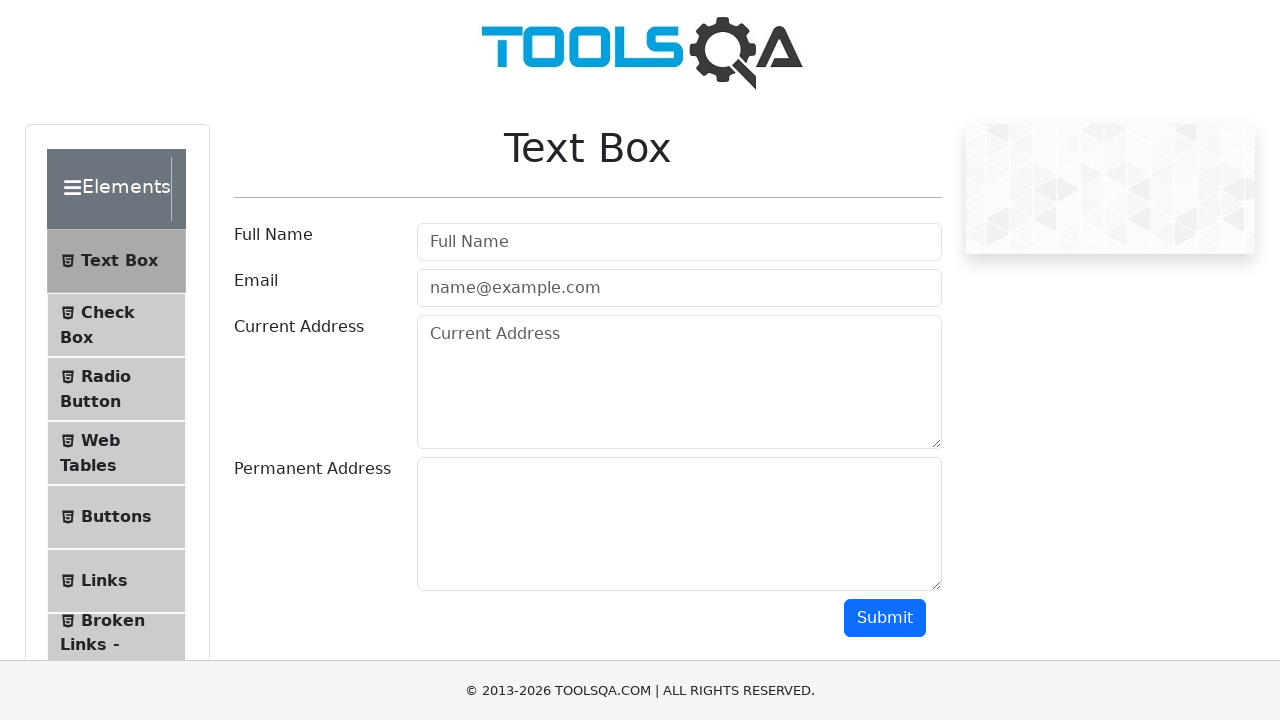

Navigated to text box form at https://demoqa.com/text-box
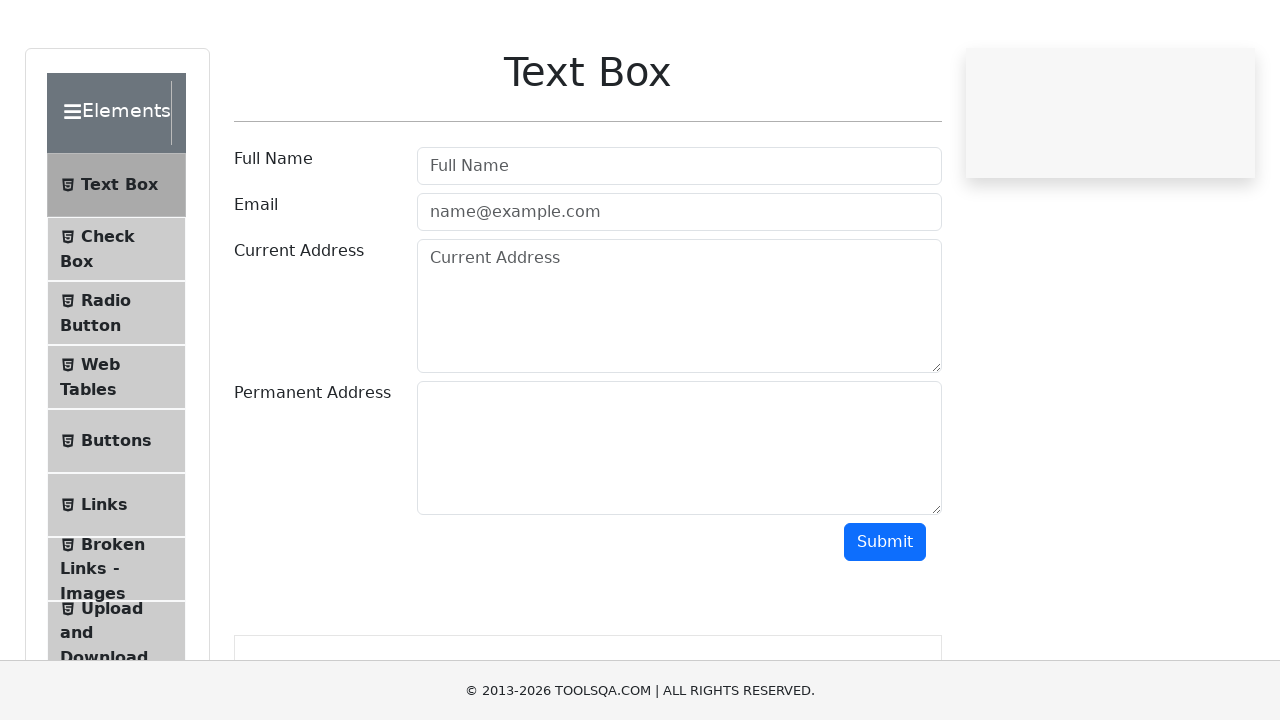

Filled username field with 'Hello World' on #userName
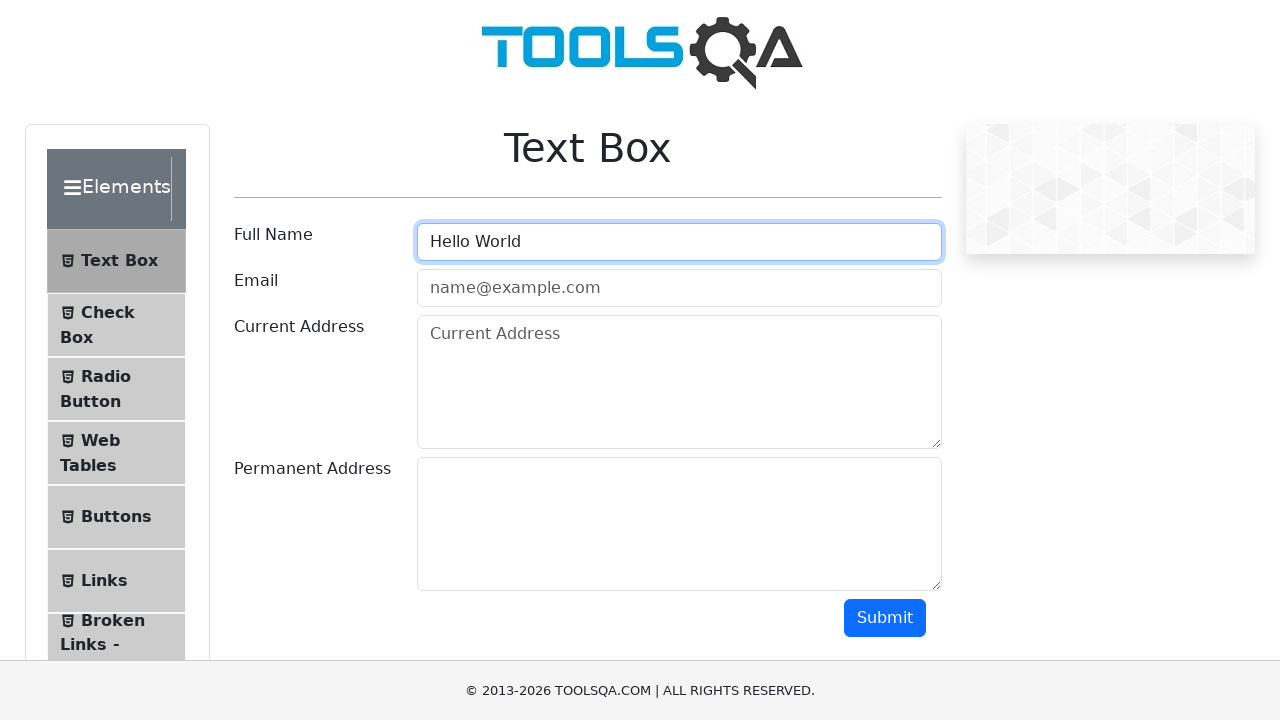

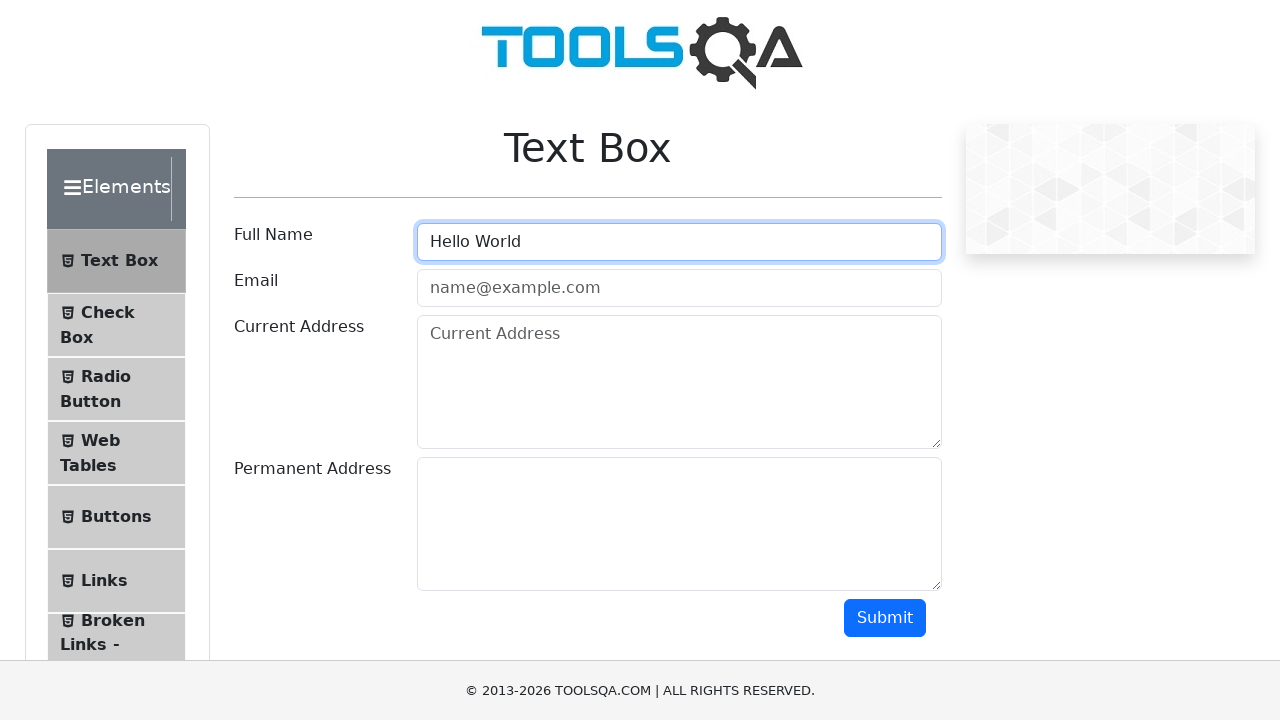